Tests web form interaction by filling a text input field and verifying the page header text

Starting URL: https://www.selenium.dev/selenium/web/web-form.html

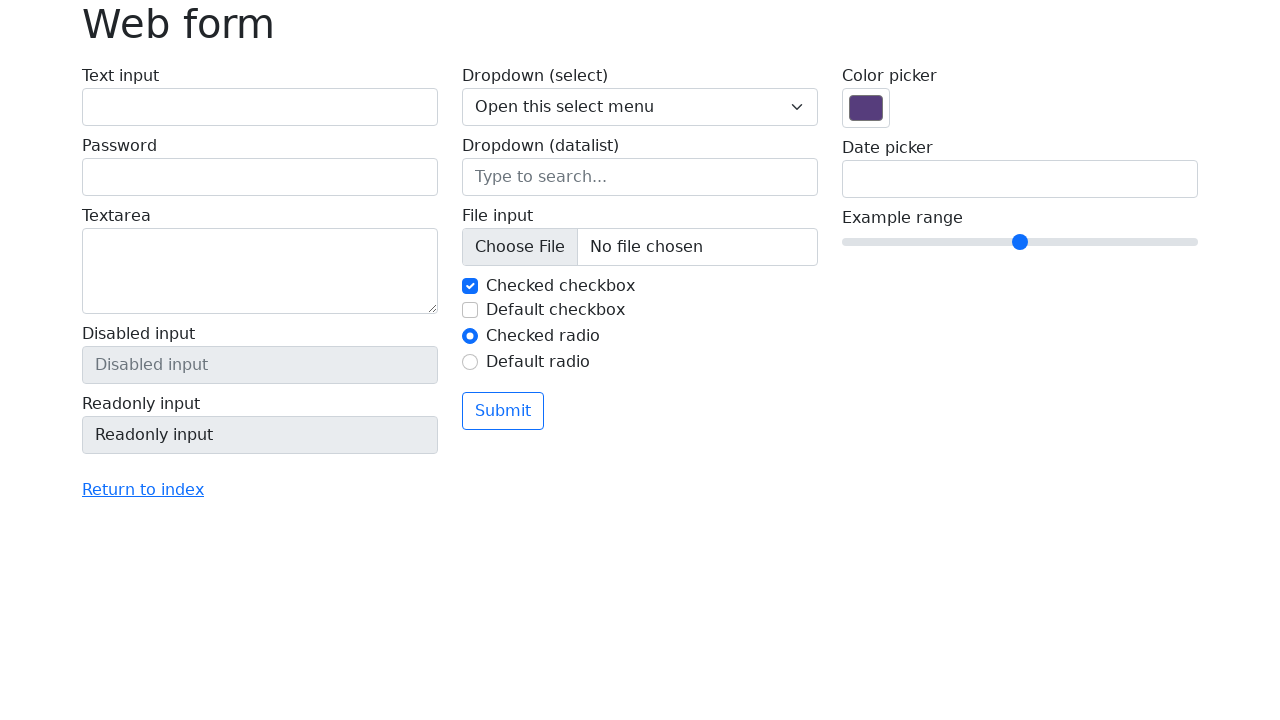

Filled text input field with 'Selenium is Great!' on #my-text-id
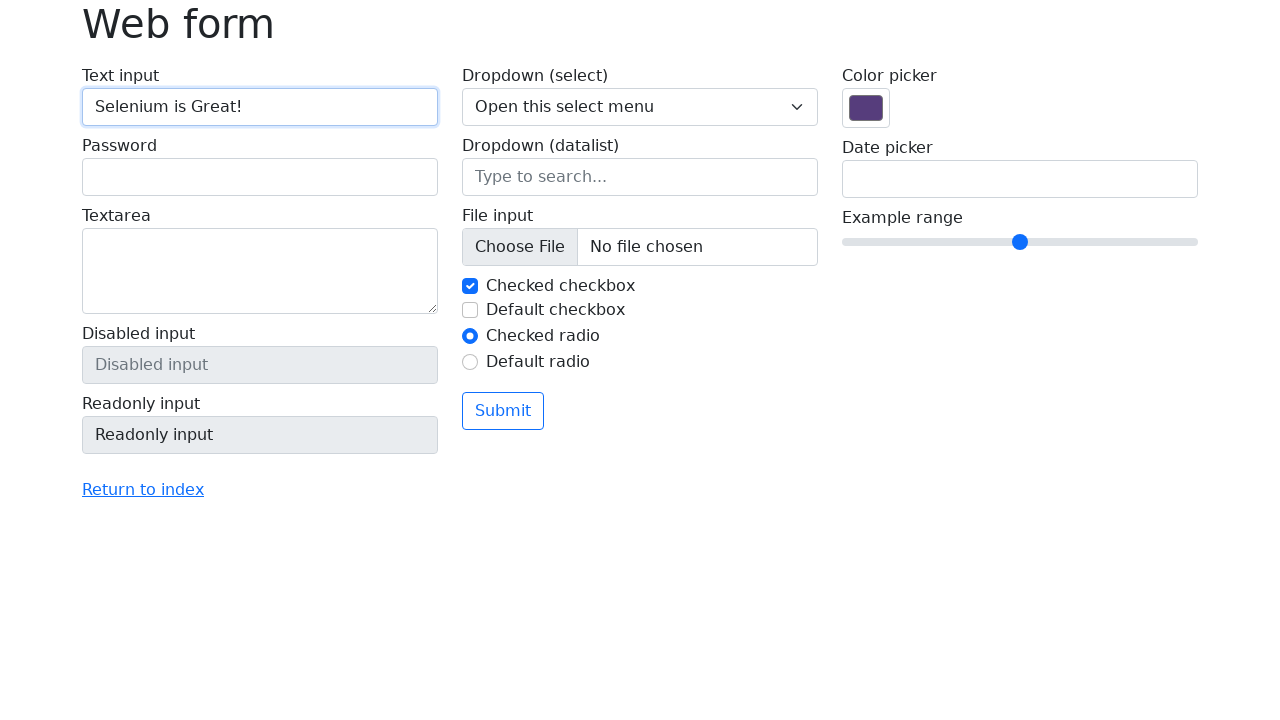

Retrieved page header text content
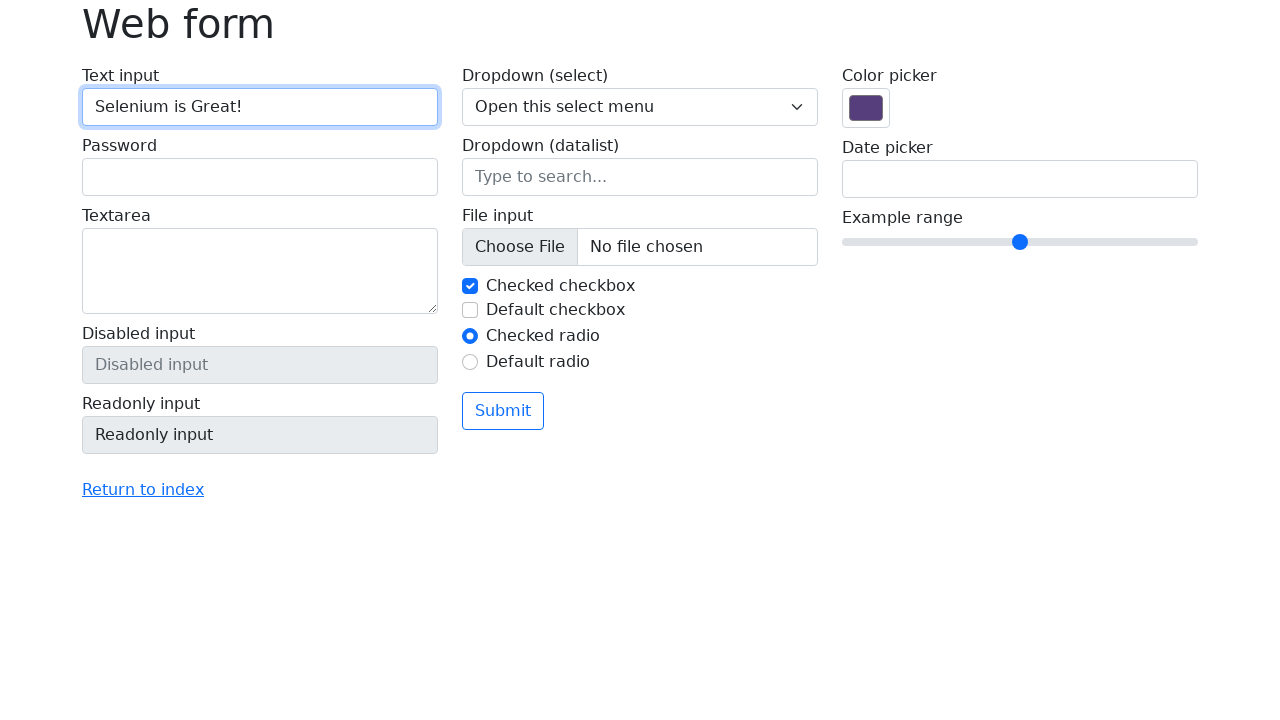

Verified page header text is 'Web form'
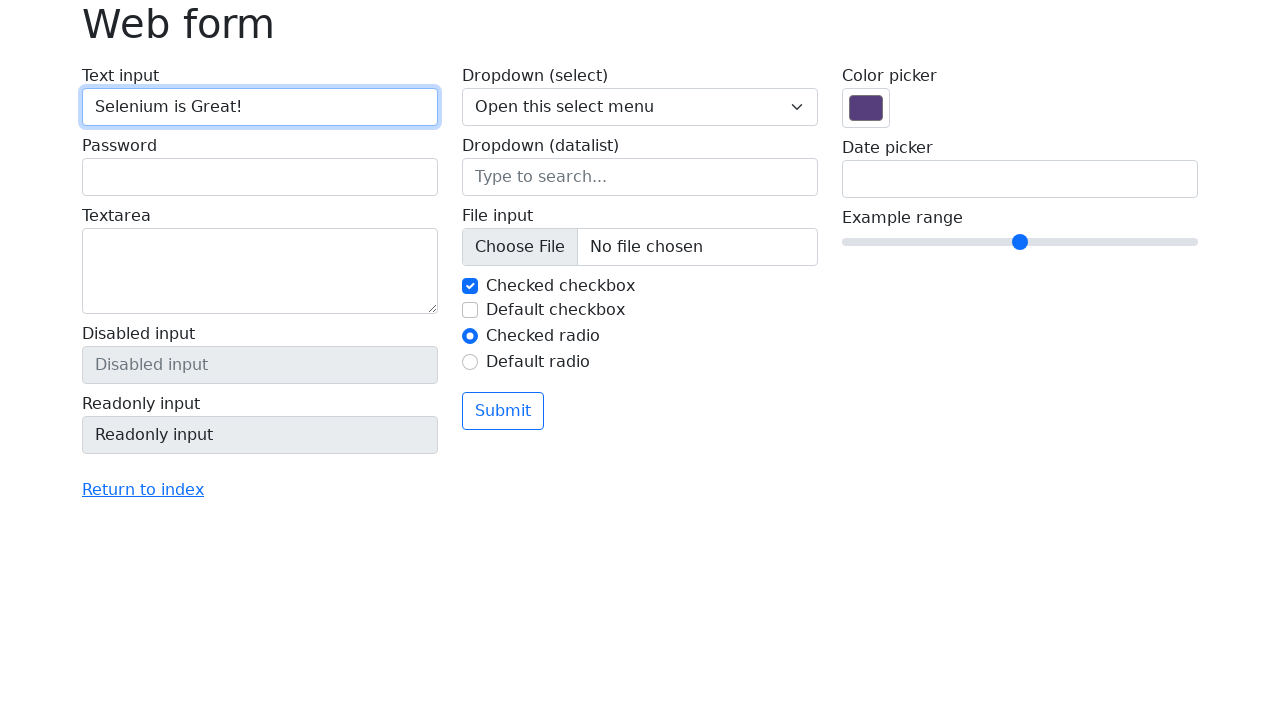

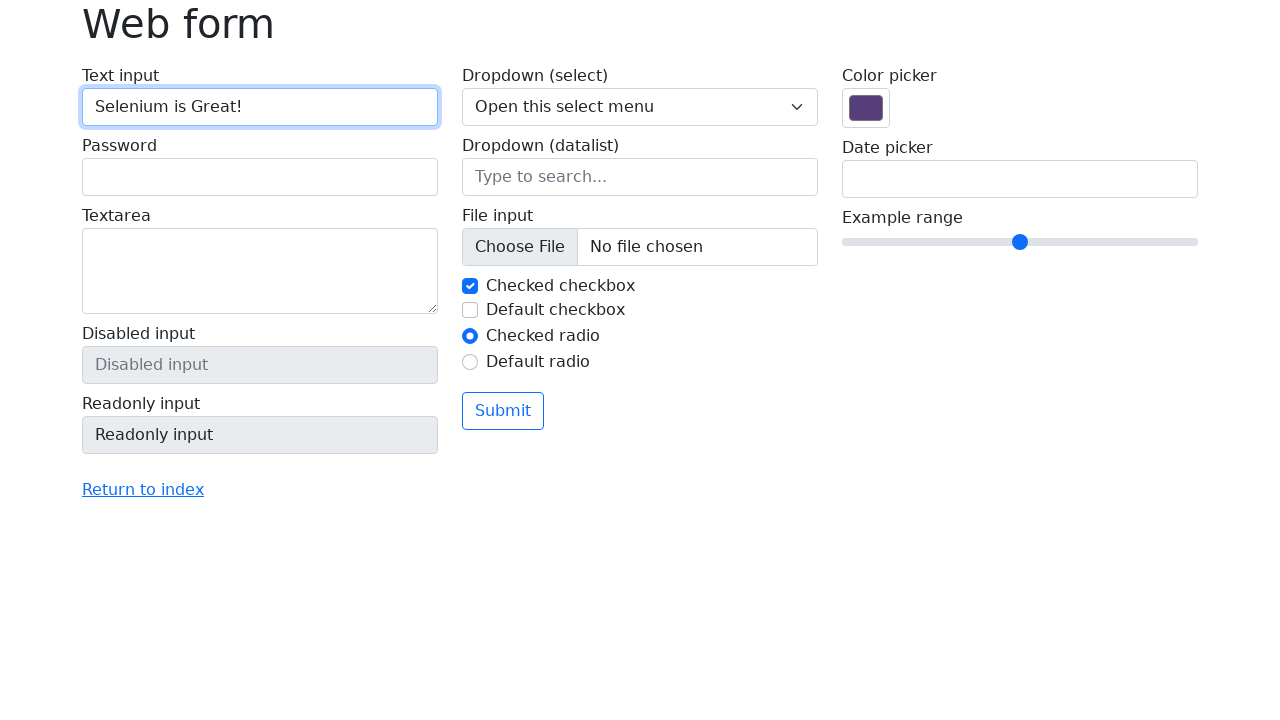